Tests adding a single element by clicking the Add Element button and verifying a Delete button appears

Starting URL: https://the-internet.herokuapp.com/add_remove_elements/

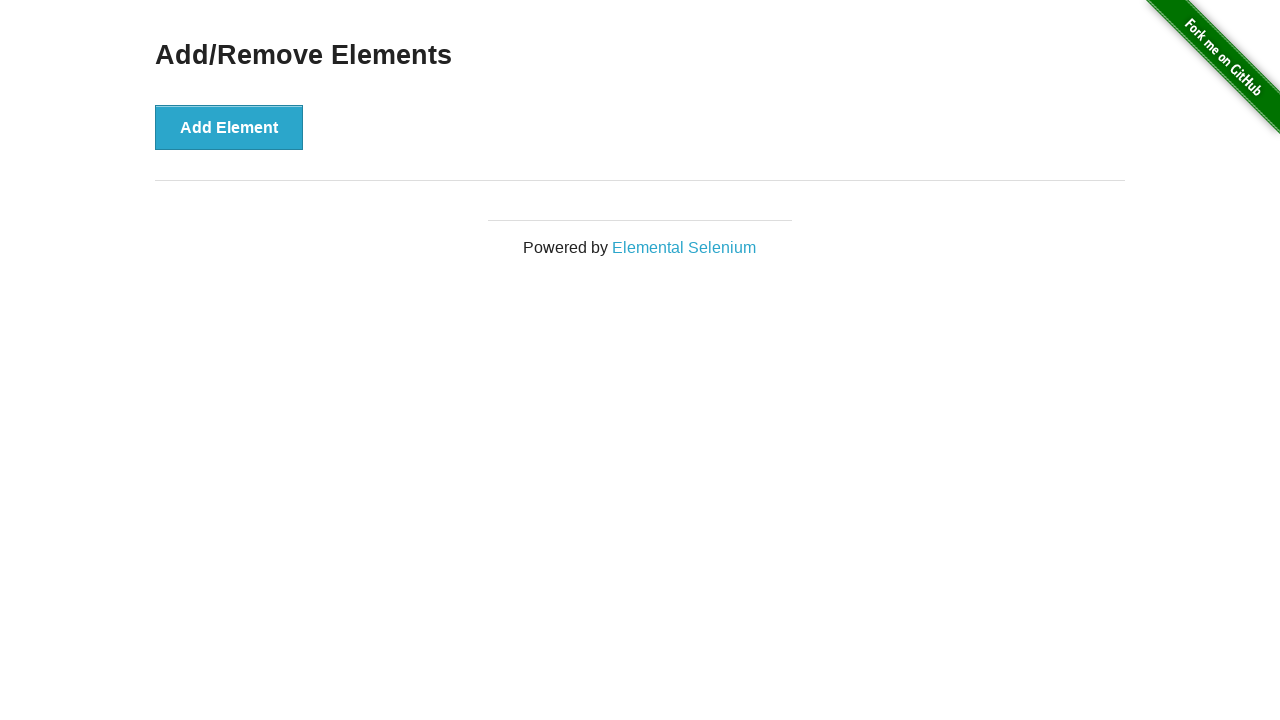

Clicked the Add Element button at (229, 127) on xpath=//button[text()='Add Element']
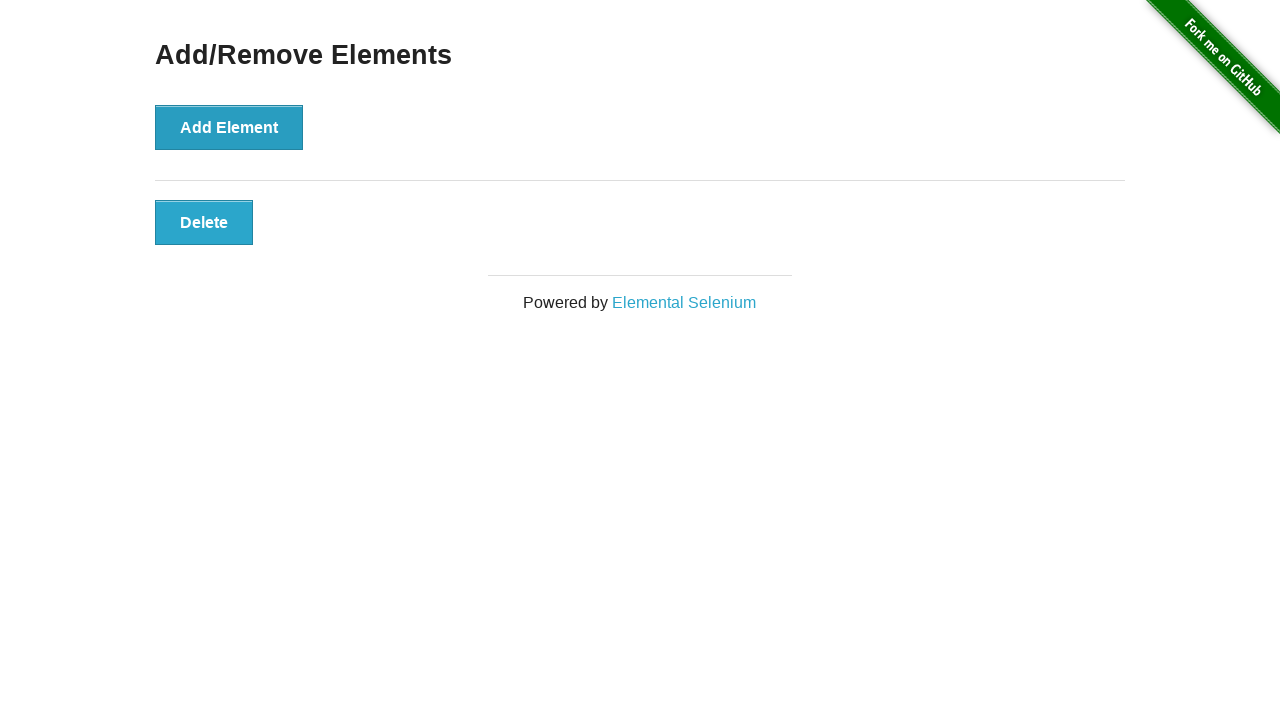

Delete button appeared after adding element
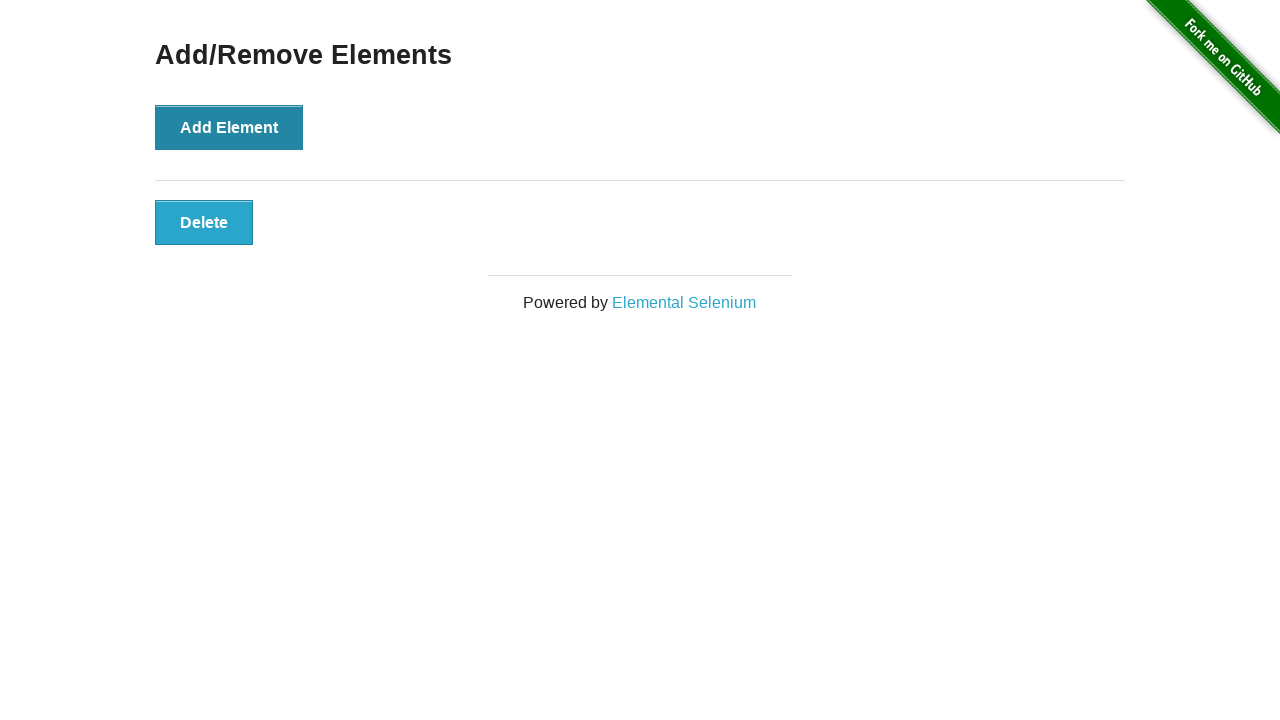

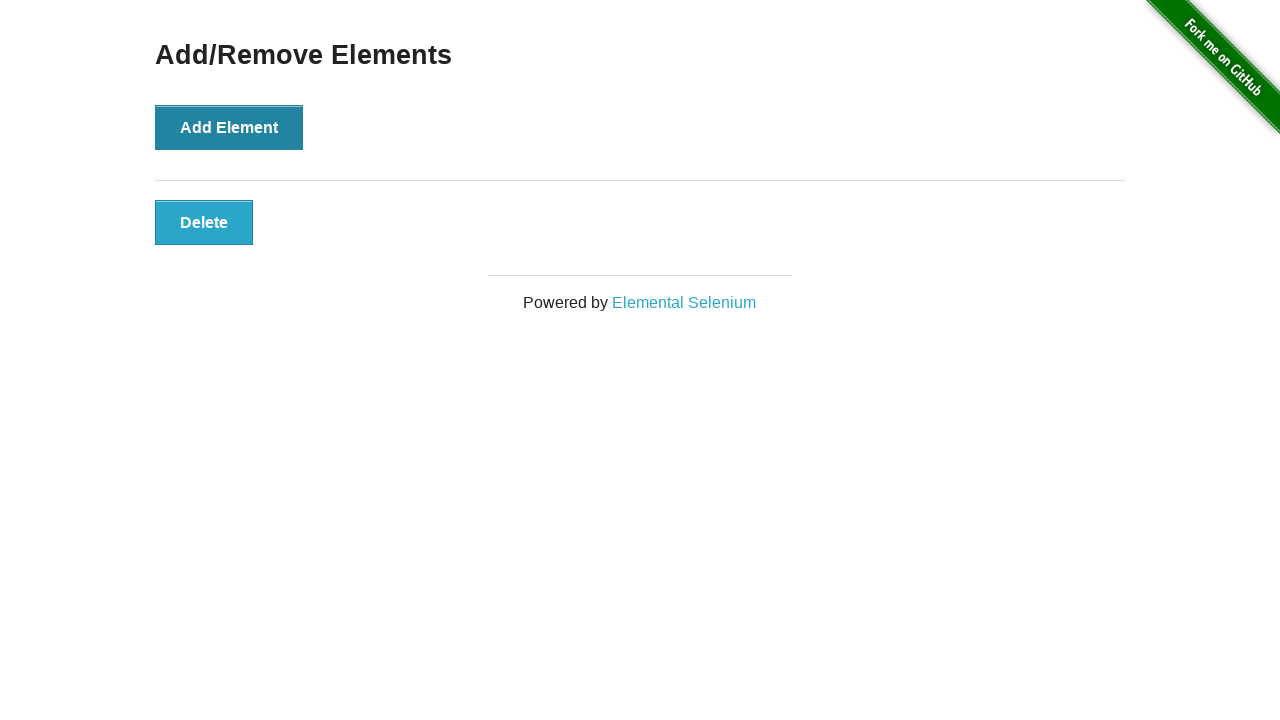